Tests window handling by clicking a link that opens a new window and switching to it to verify content is displayed

Starting URL: https://rahulshettyacademy.com/loginpagePractise/#

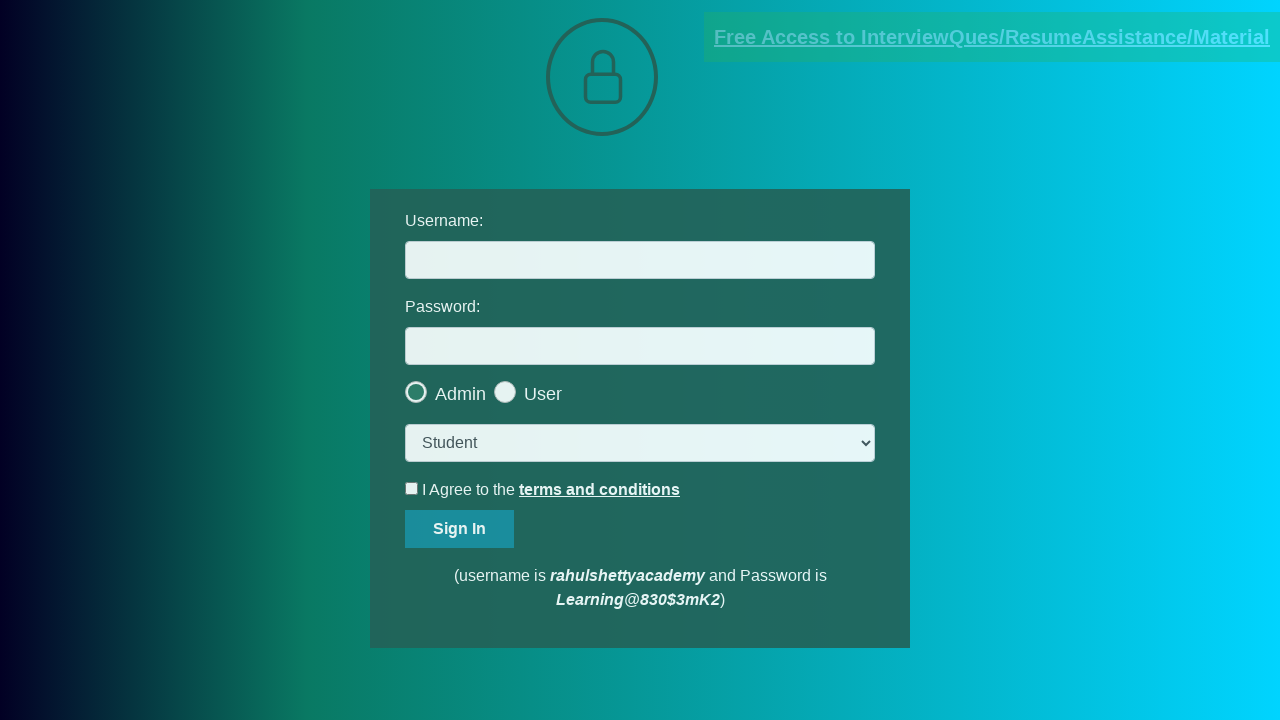

Clicked blinking text link to open new window at (992, 37) on .blinkingText
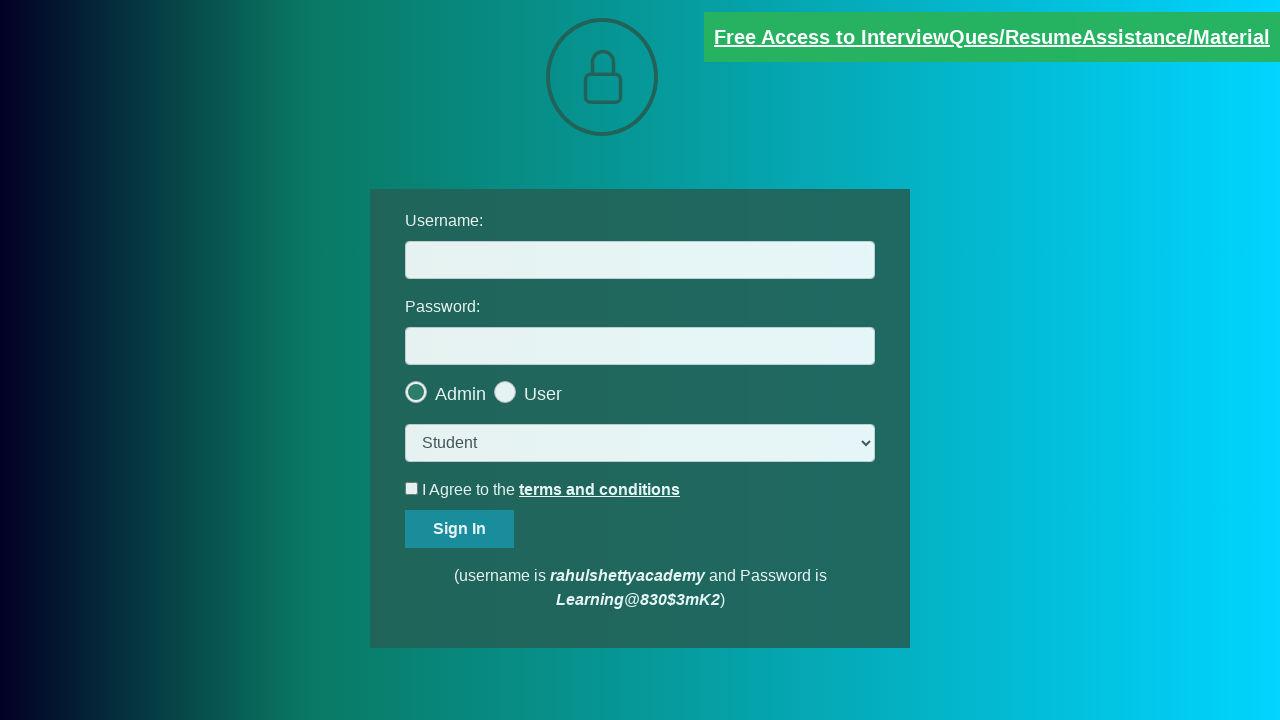

New window opened and captured
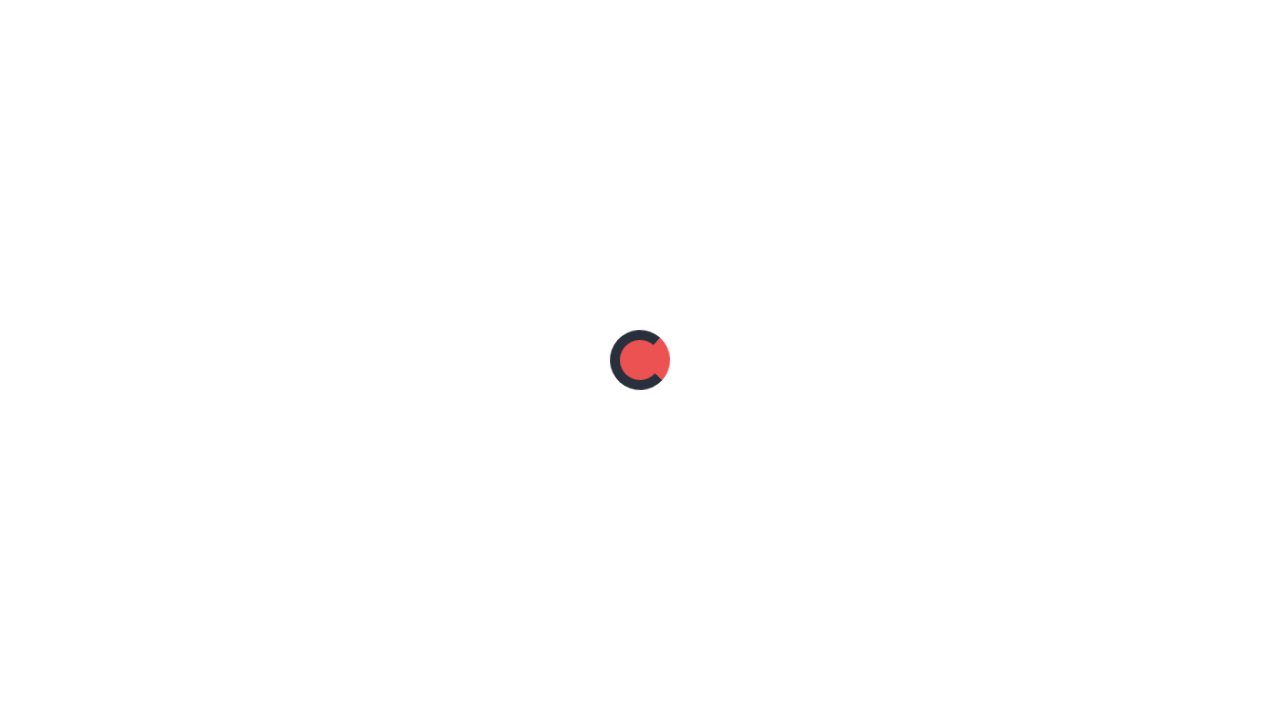

Waited for red paragraph element to load in new window
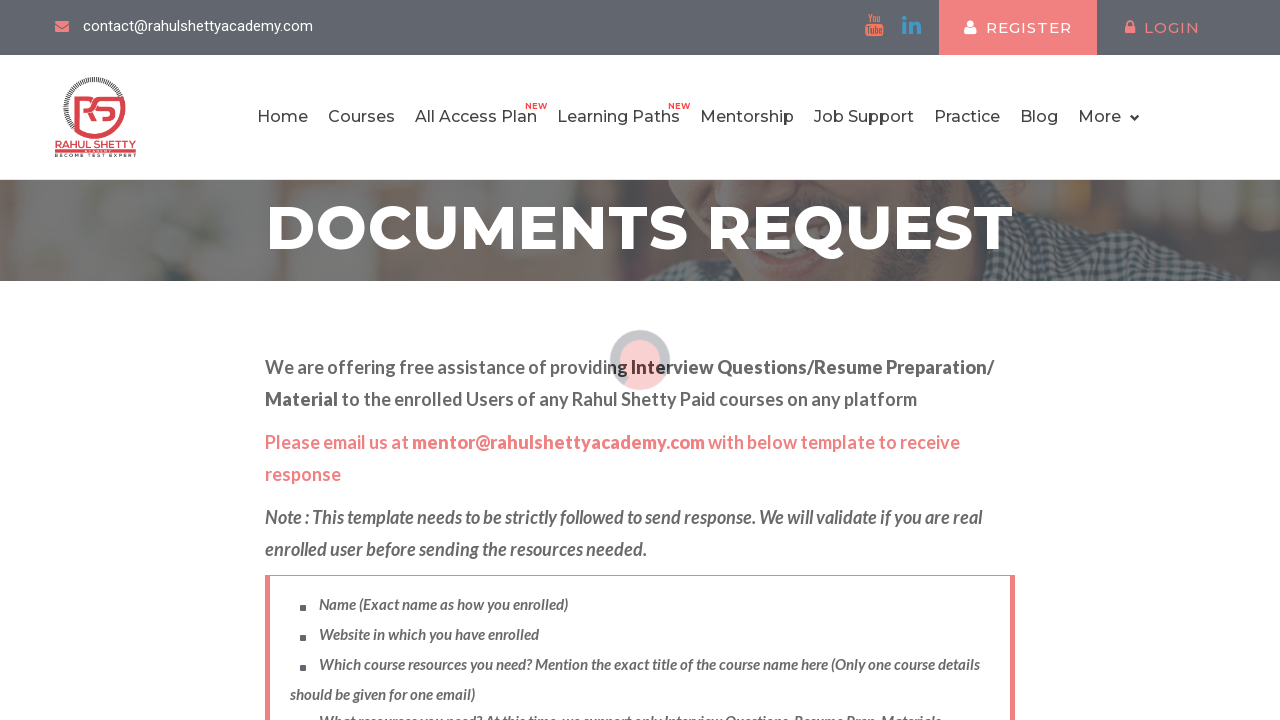

Located red paragraph element in new window
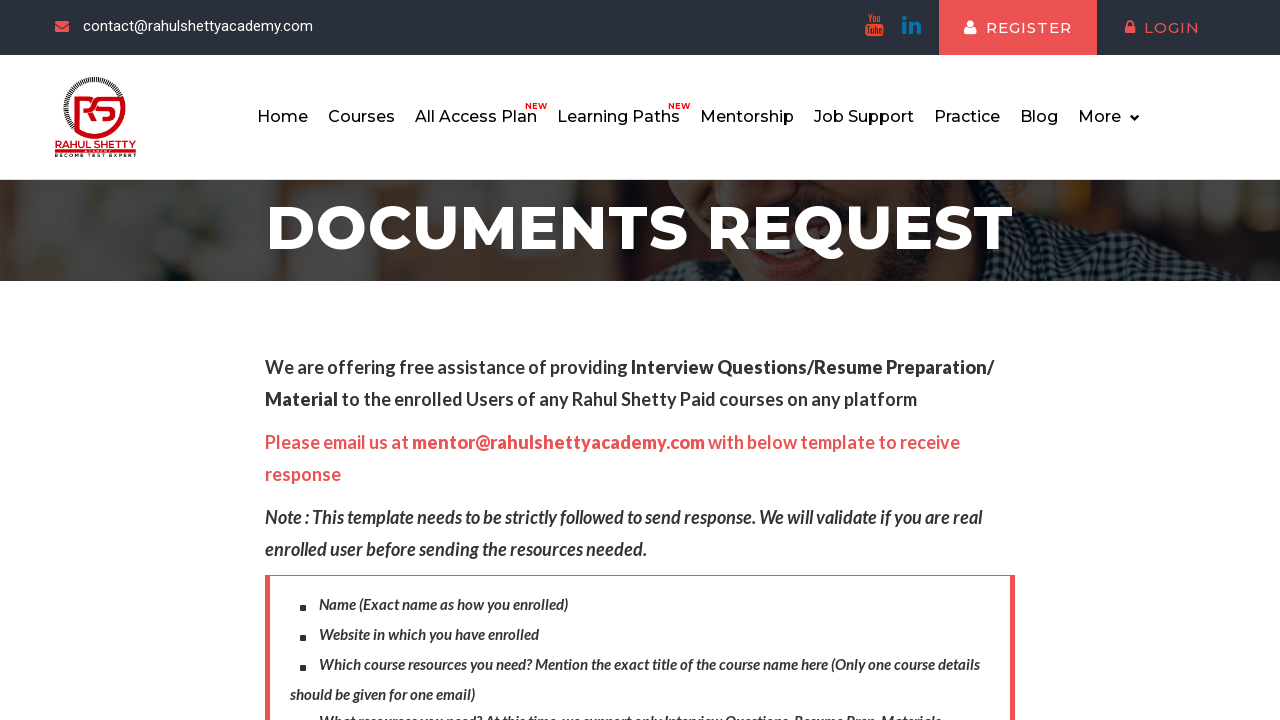

Printed text content: Please email us at mentor@rahulshettyacademy.com with below template to receive response 
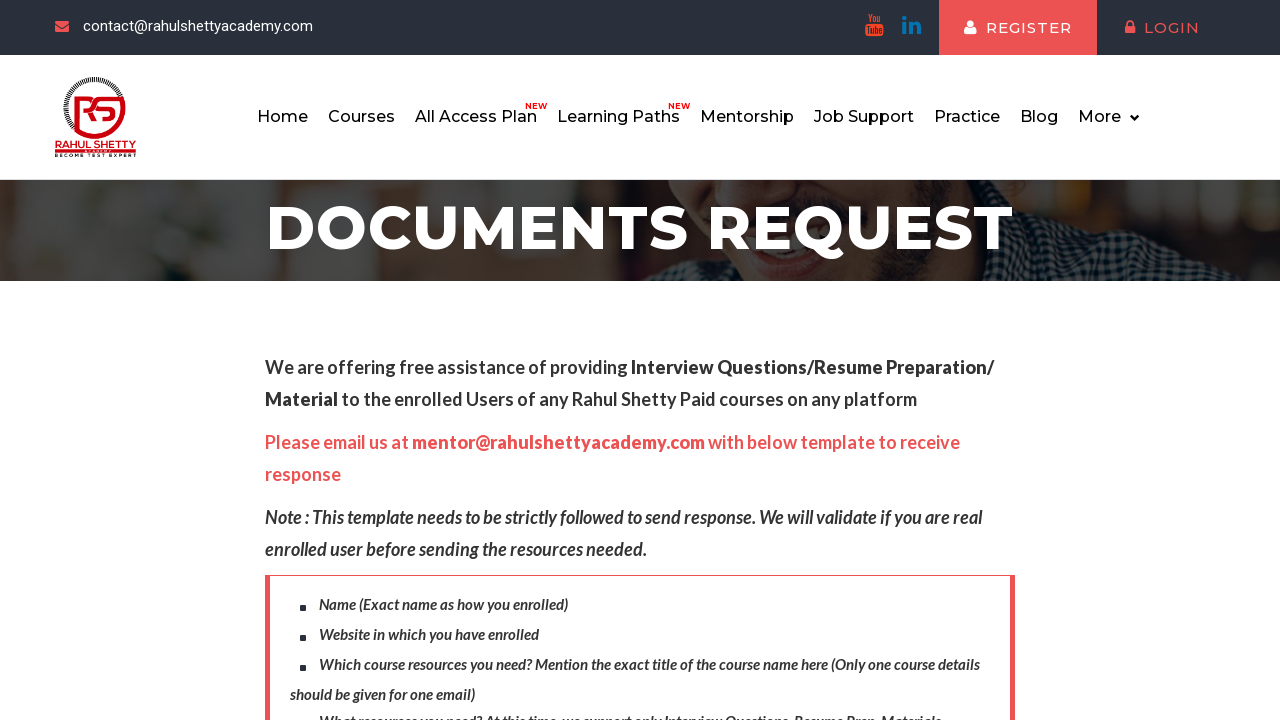

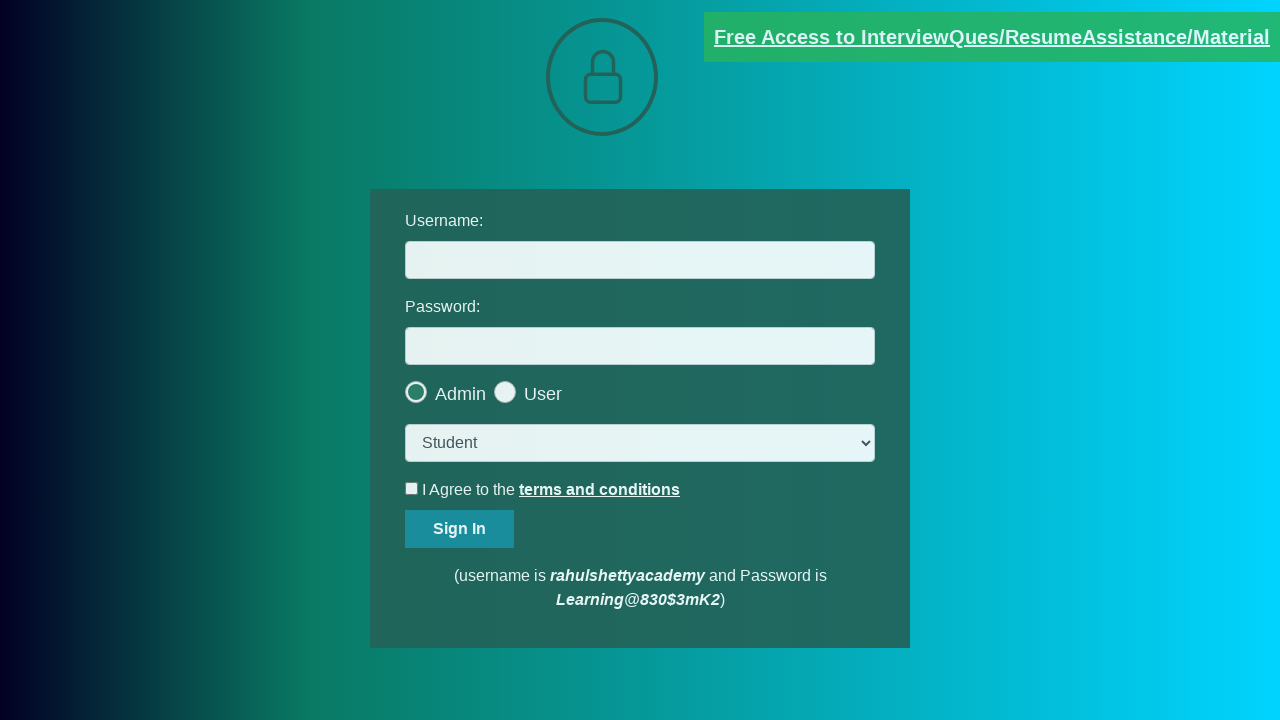